Tests that clicking the Remove button shows a loading message, then displays the completion message "It's gone!" after the operation completes.

Starting URL: https://the-internet.herokuapp.com/dynamic_controls

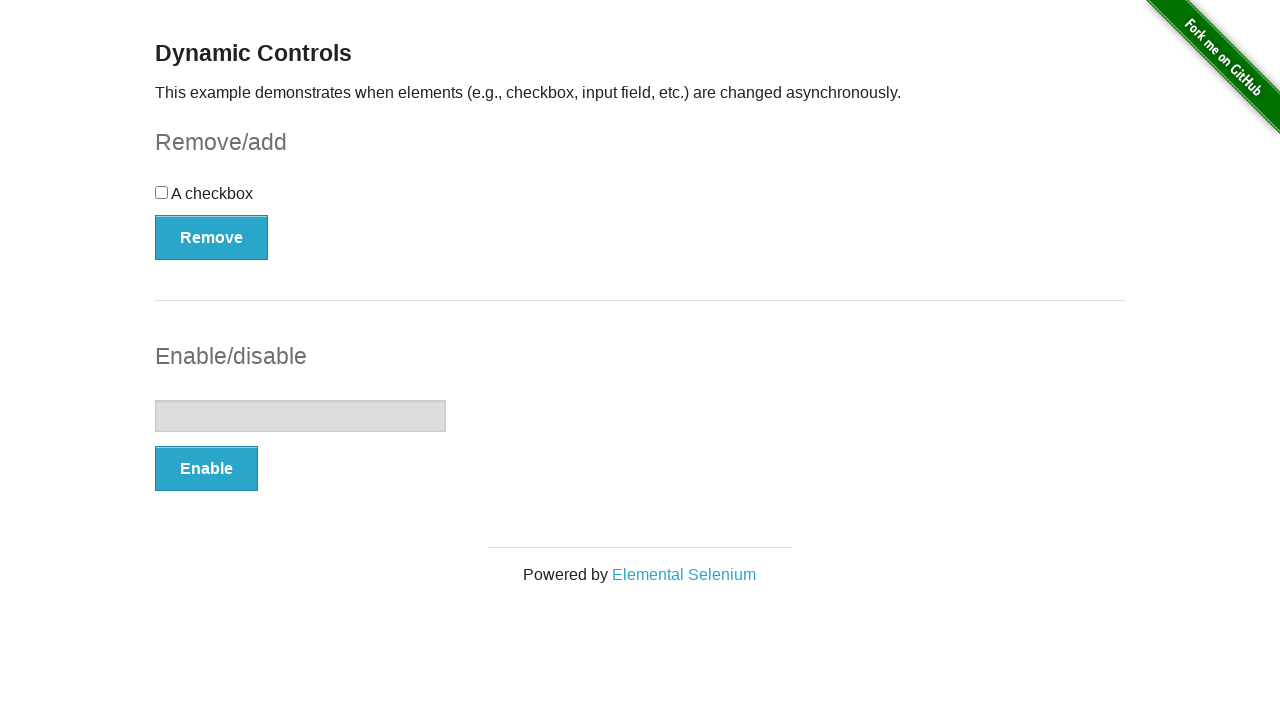

Clicked the Remove button to trigger async operation at (212, 237) on button:has-text('Remove')
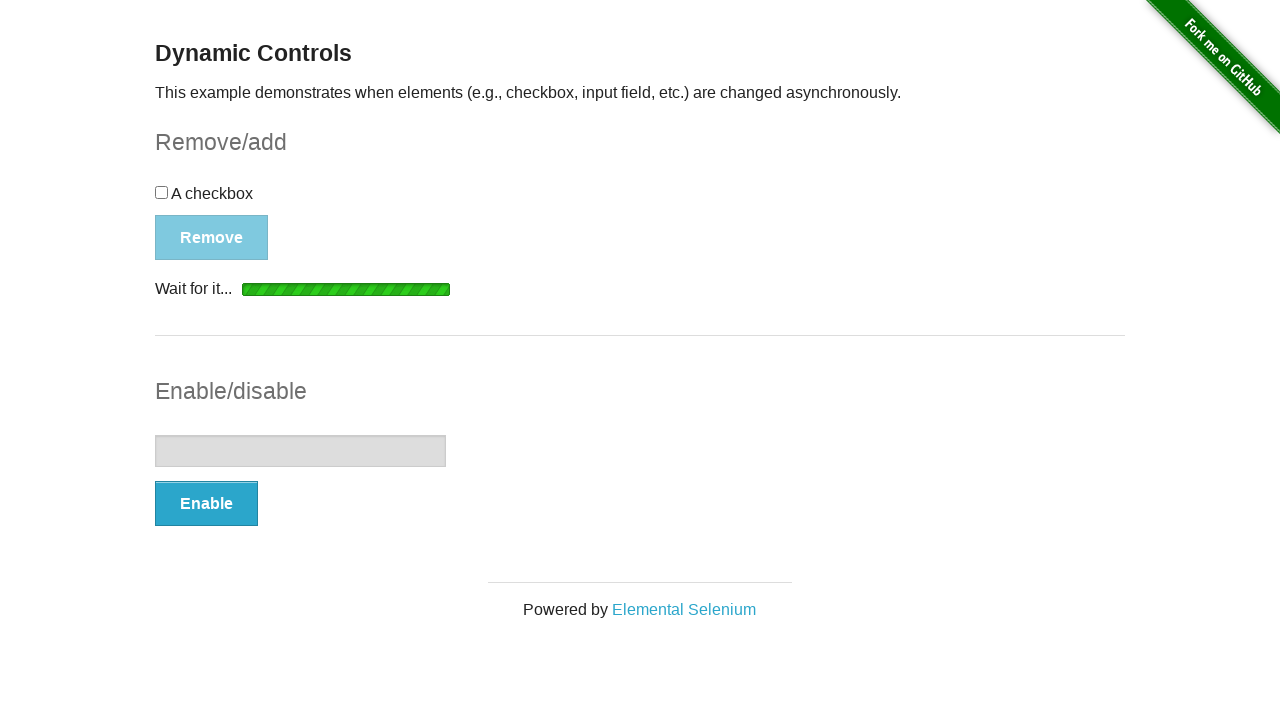

Loading indicator appeared
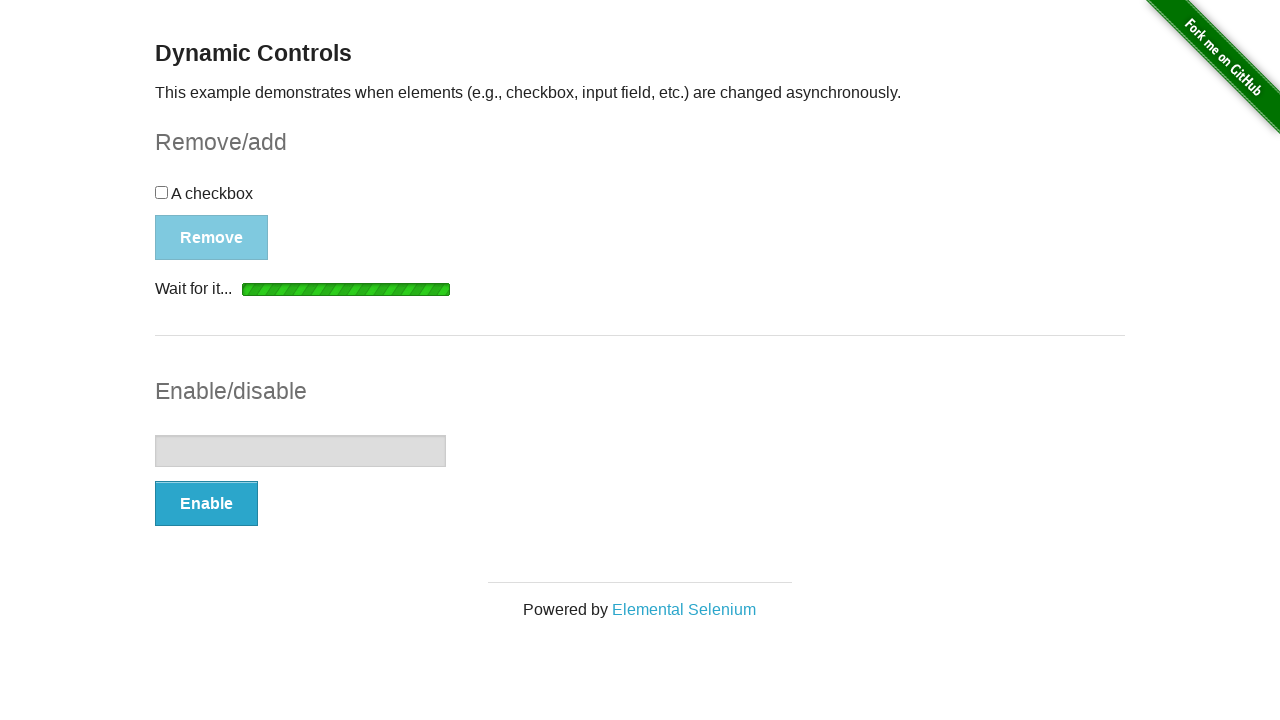

Loading indicator disappeared
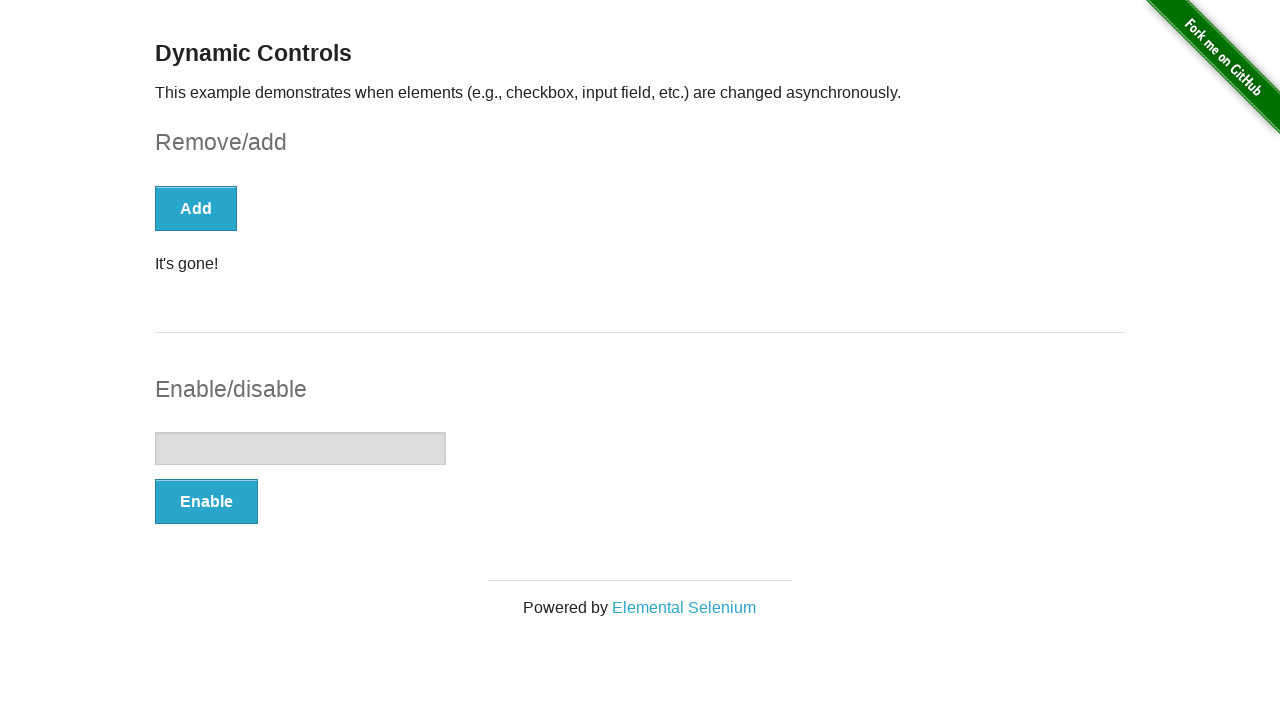

Completion message "It's gone!" appeared
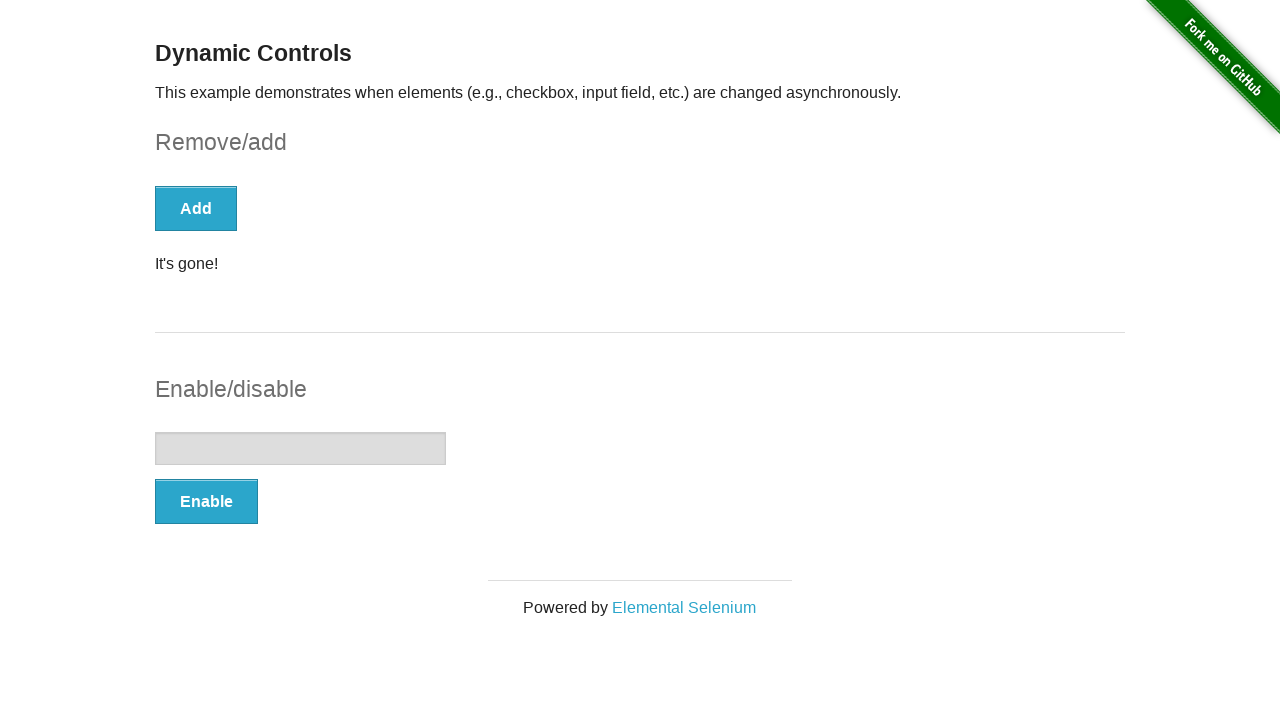

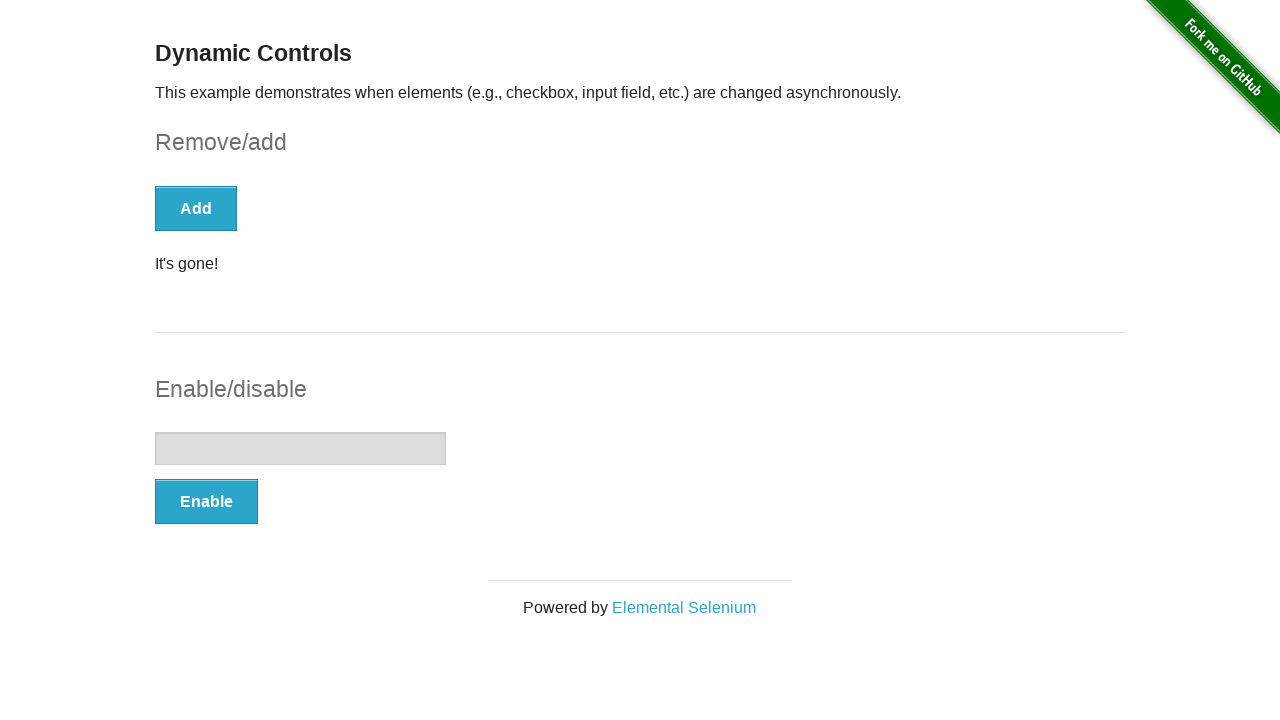